Tests the comment text area by filling in a comment message

Starting URL: https://cbarnc.github.io/Group3-repo-projects/

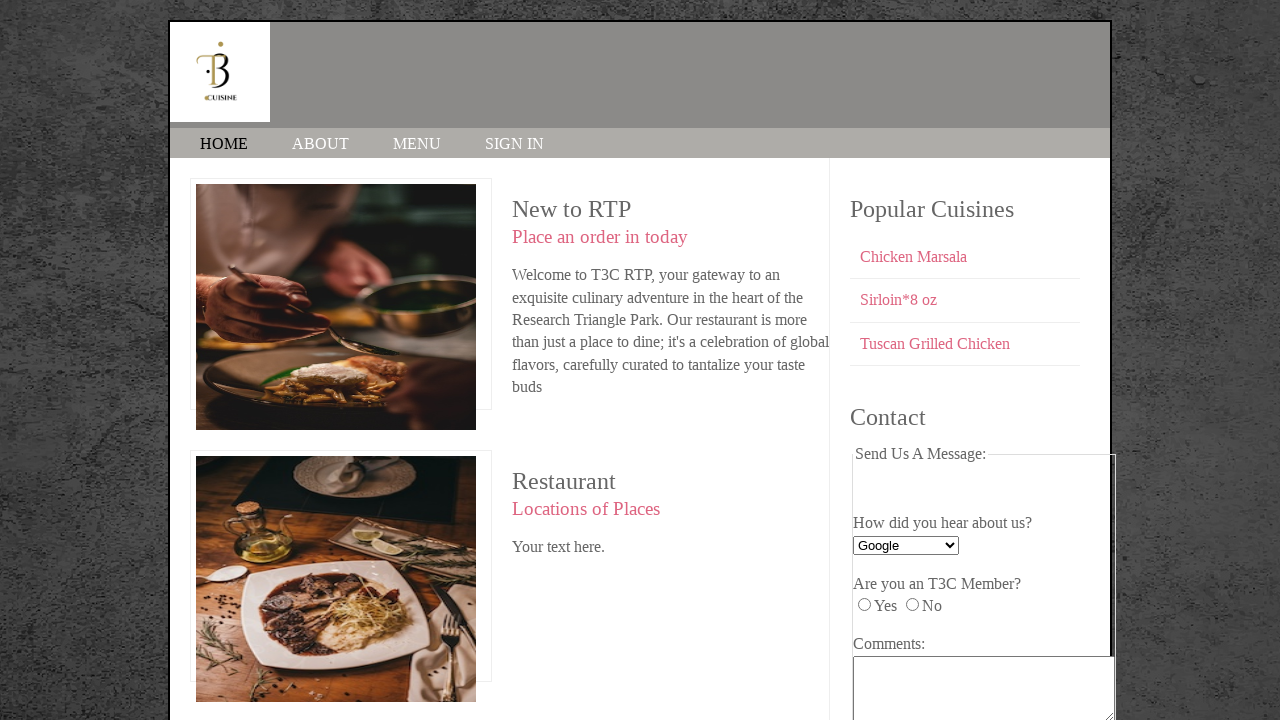

Filled comments text area with test comment message on #comments
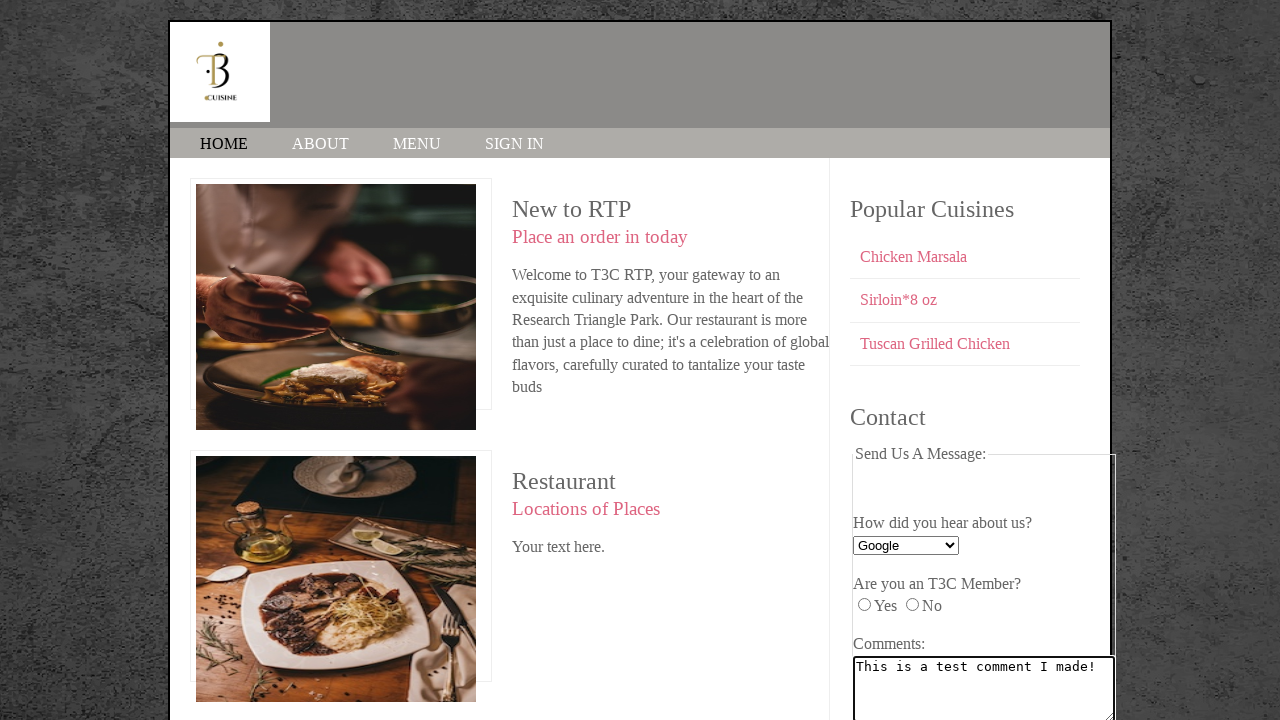

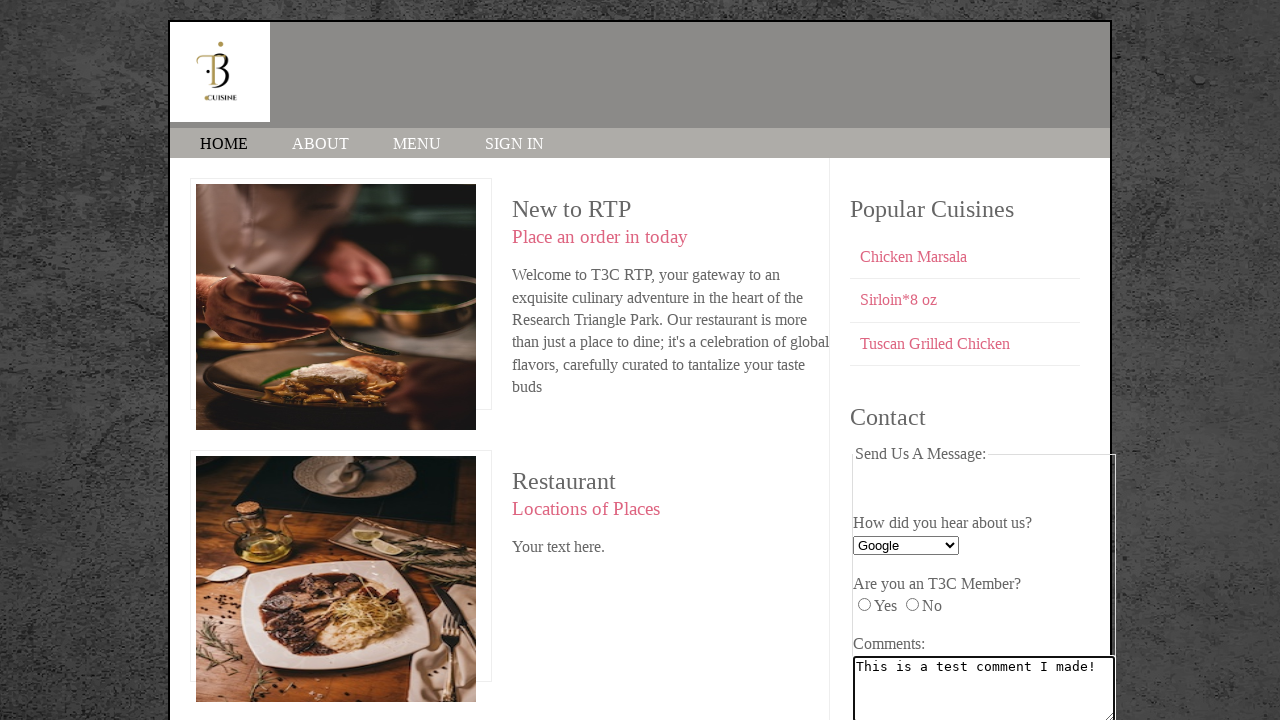